Tests the filter() locator API by navigating to Html Elements page and filtering elements by text content

Starting URL: https://techglobal-training.com/frontend

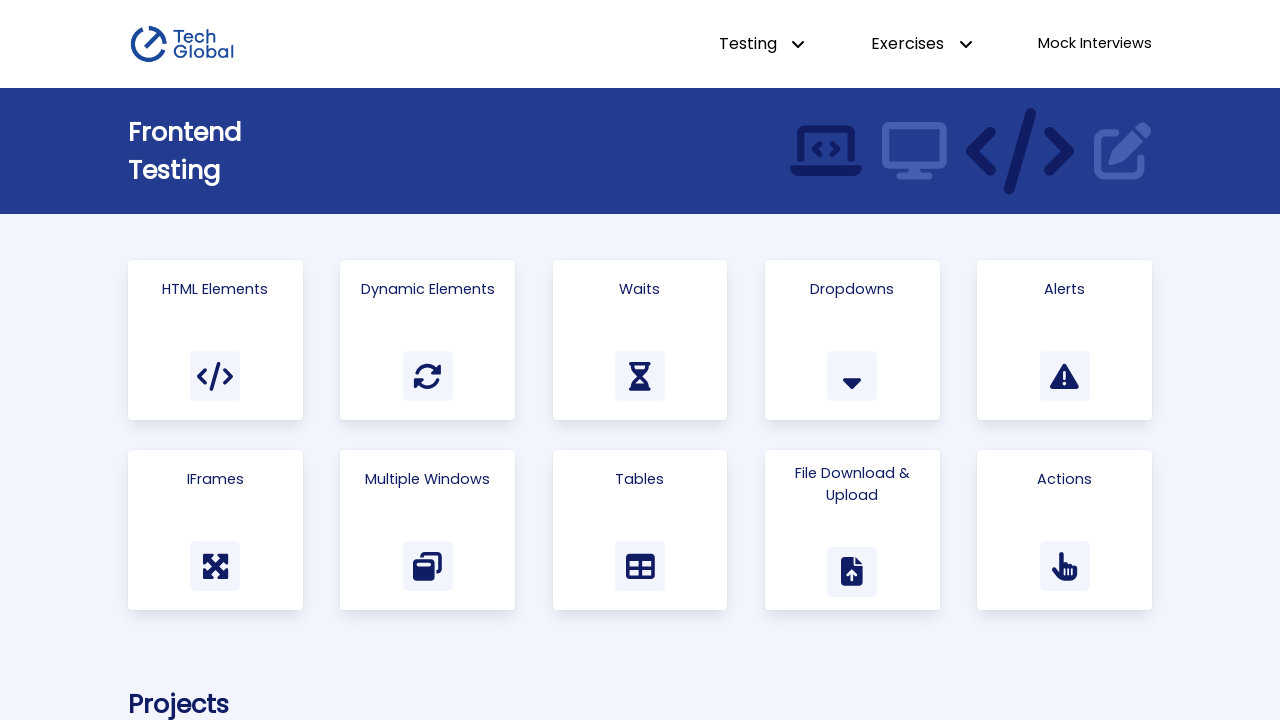

Clicked on Html Elements link using role-based locator at (215, 340) on internal:role=link[name="Html Elements"i]
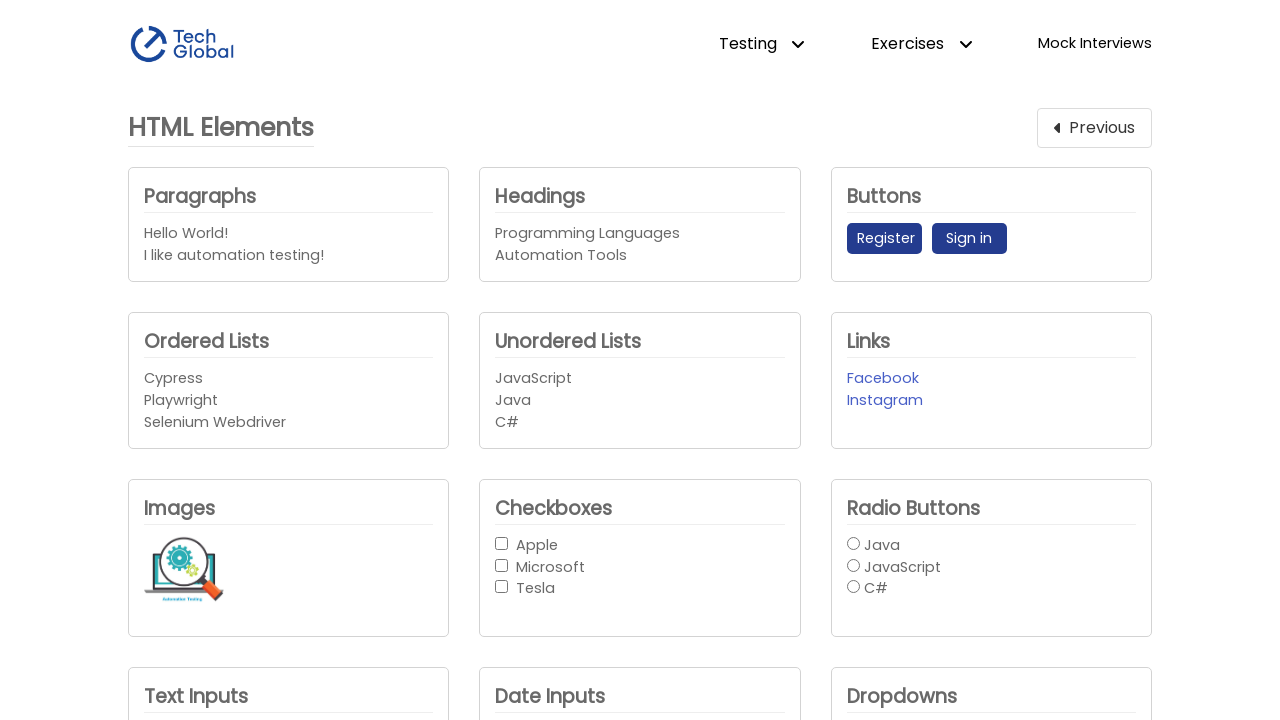

Waited for paragraphs containing 'testing' to be visible
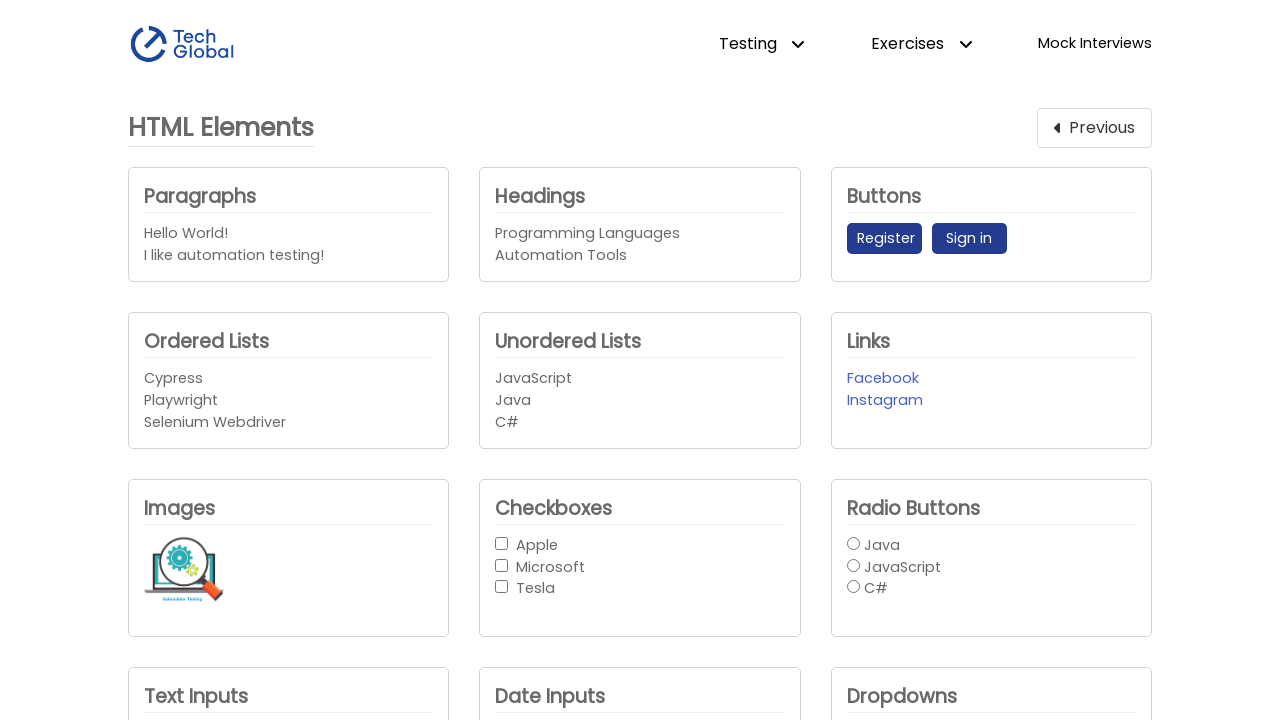

Waited for label elements to be present
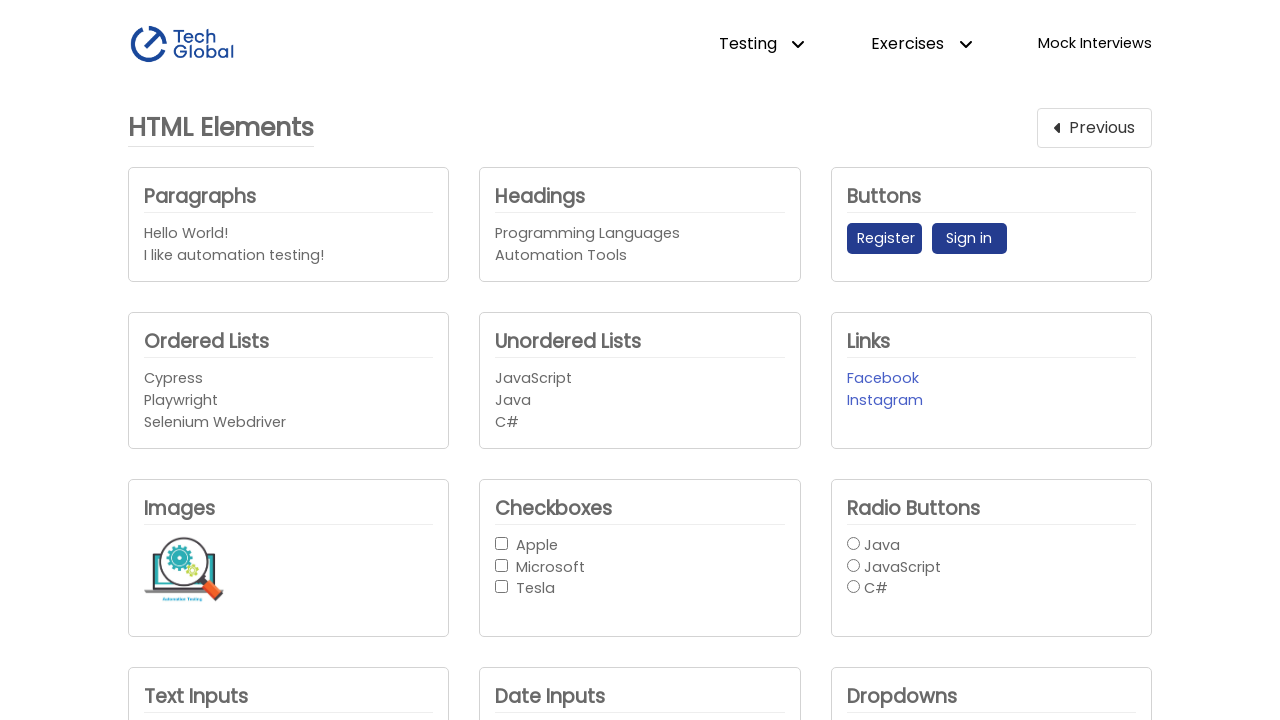

Waited for data-identifier elements containing 'a' to be present
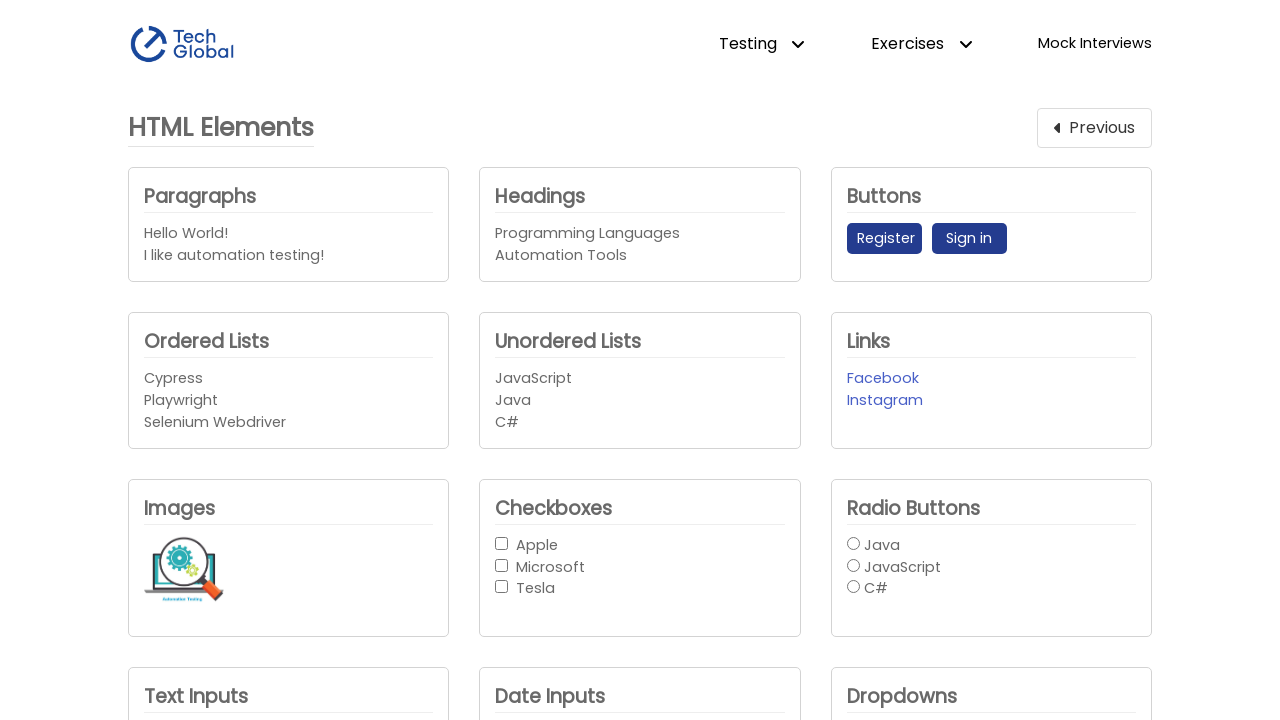

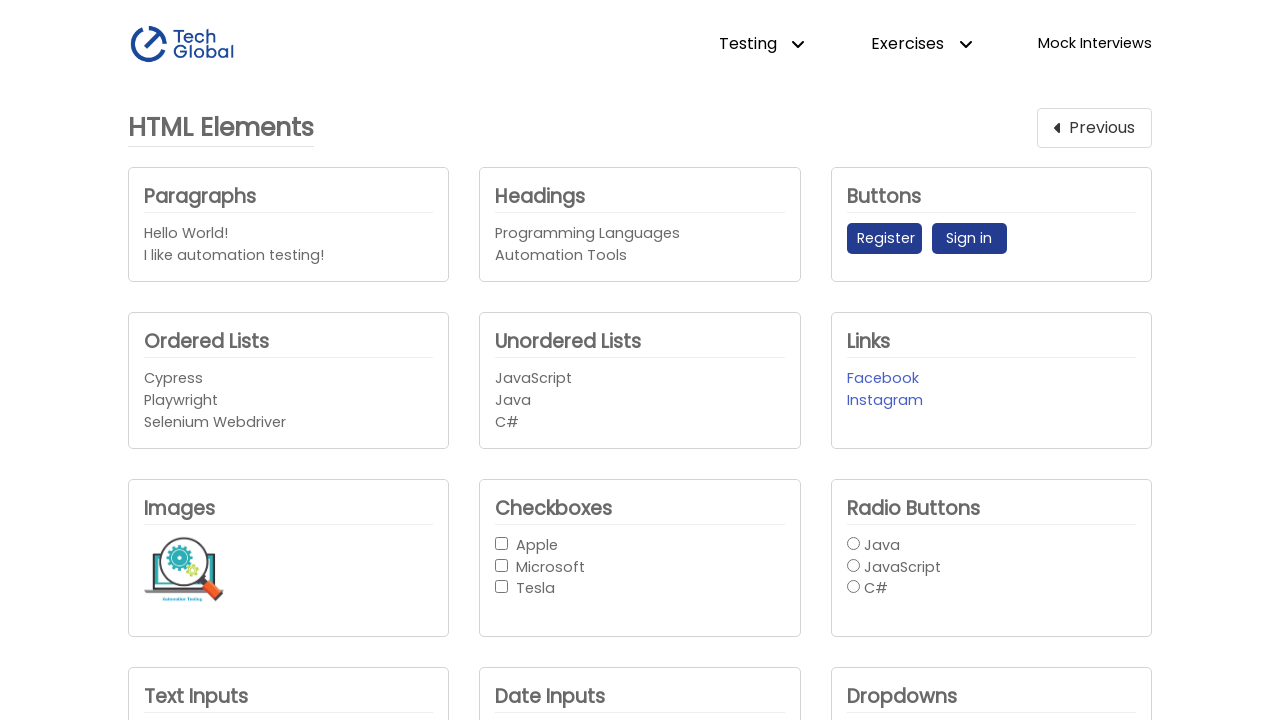